Tests state dropdown functionality by selecting multiple states and verifying the final selection is California

Starting URL: http://practice.cydeo.com/dropdown

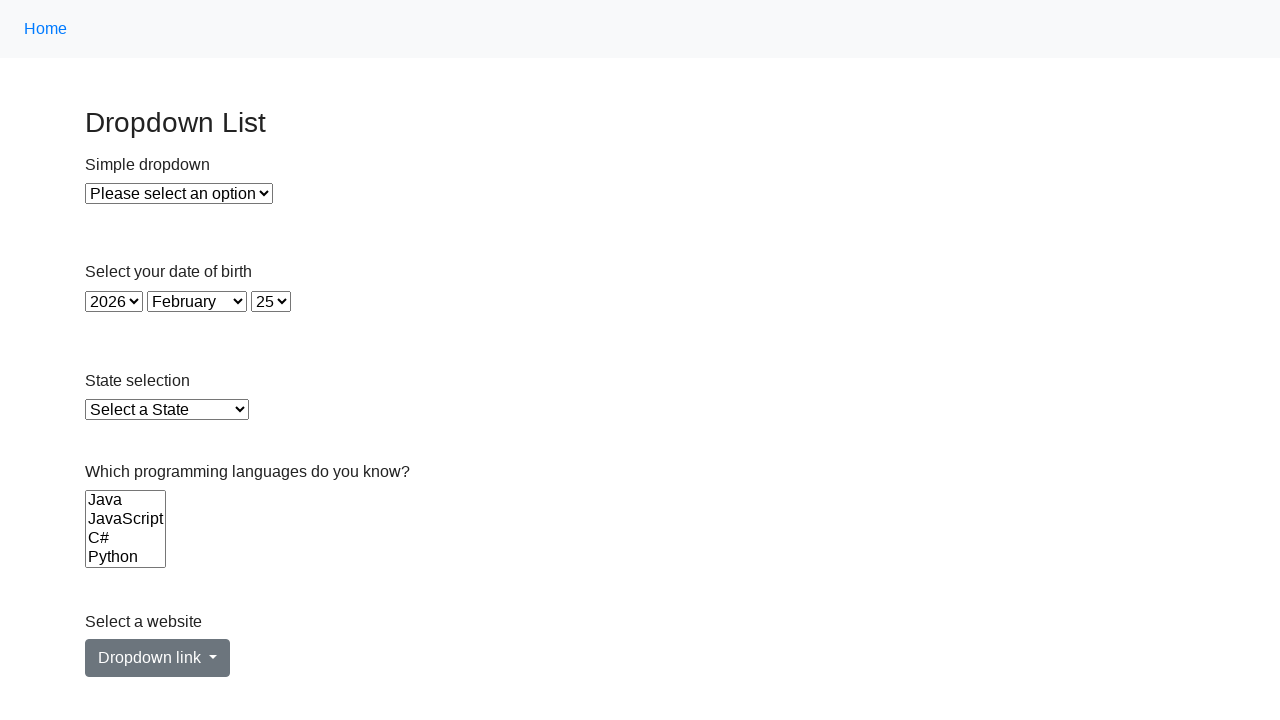

Located the state dropdown element
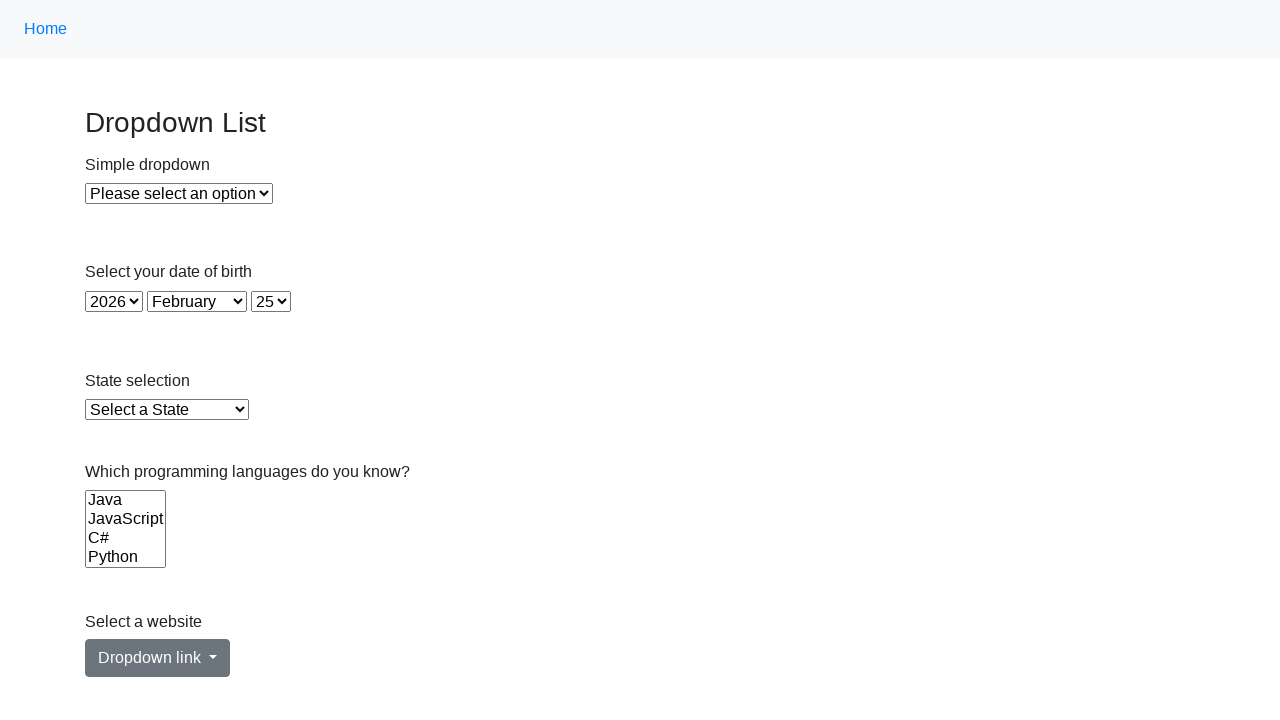

Selected Illinois from the state dropdown on select#state
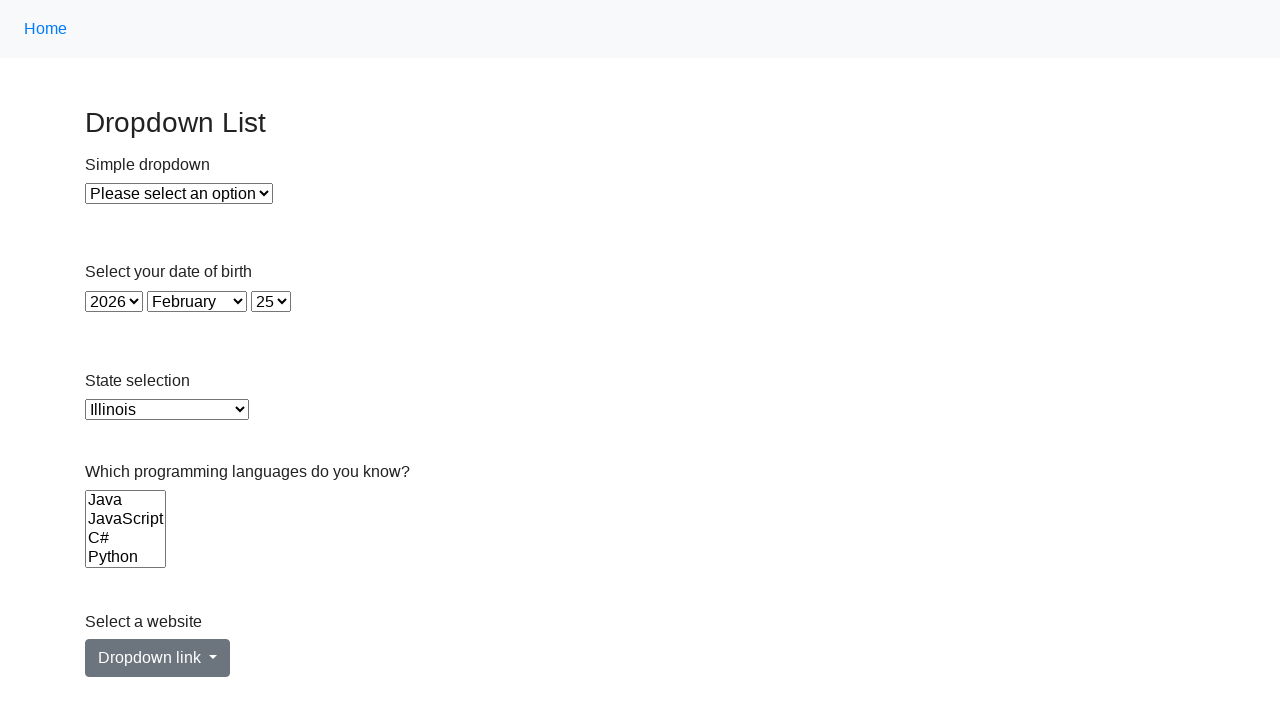

Selected Virginia from the state dropdown on select#state
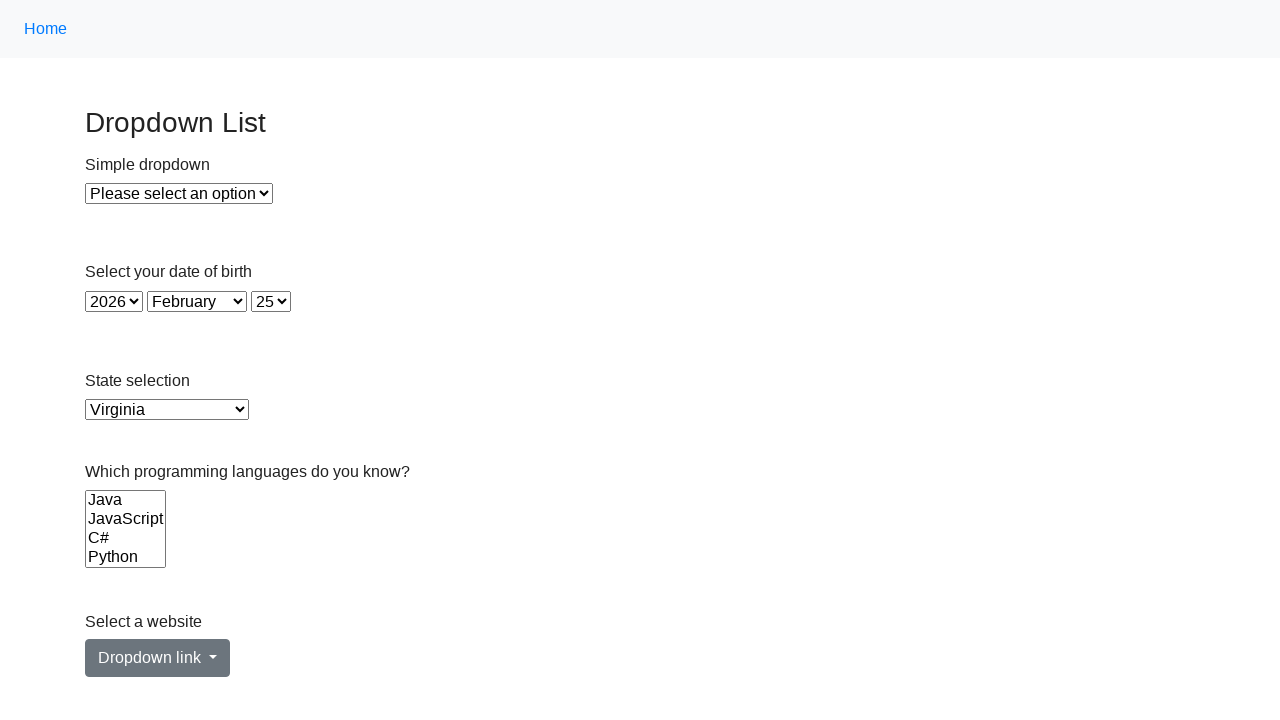

Selected Arizona from the state dropdown by index 3 on select#state
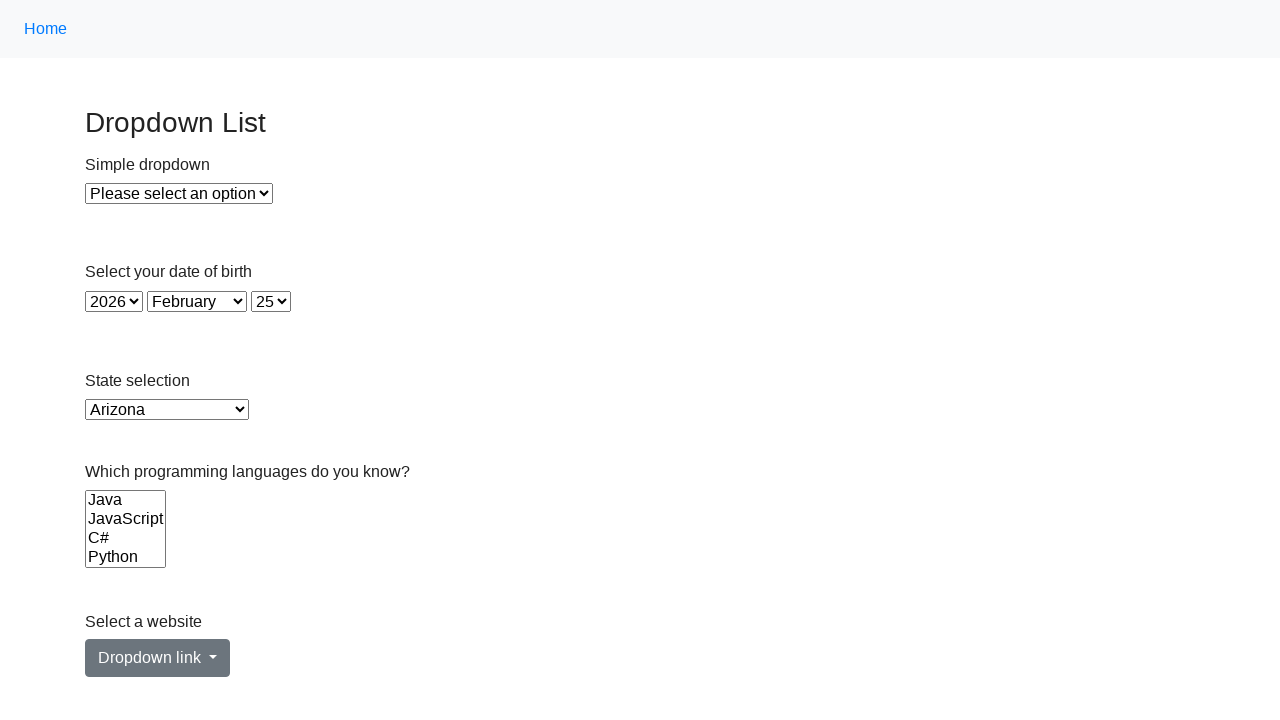

Selected California from the state dropdown on select#state
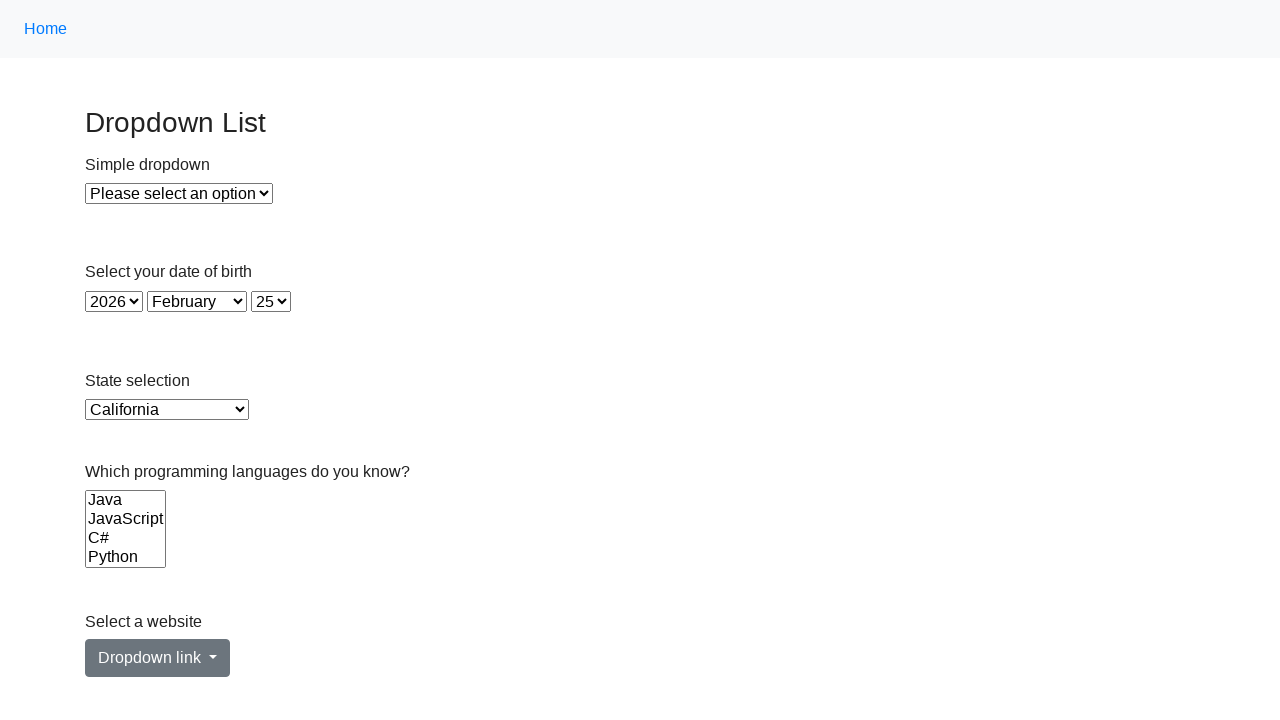

Retrieved the selected state value from dropdown
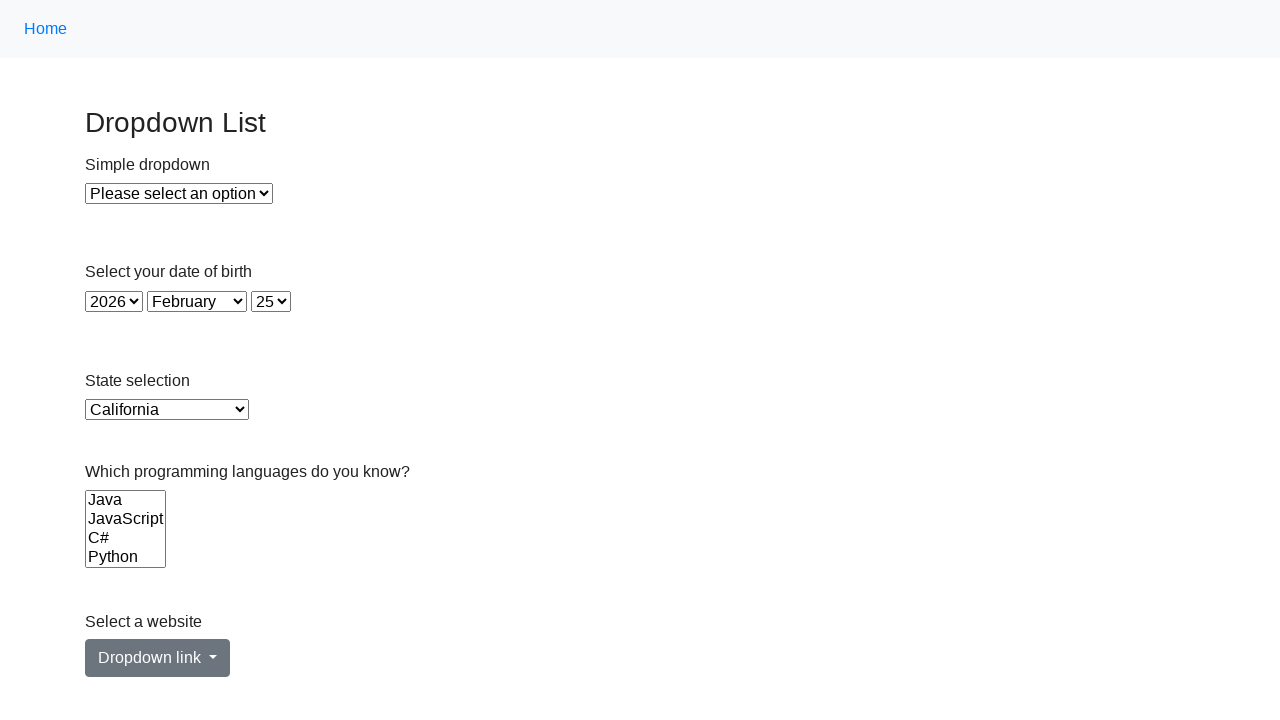

Verified that California is the final selected state
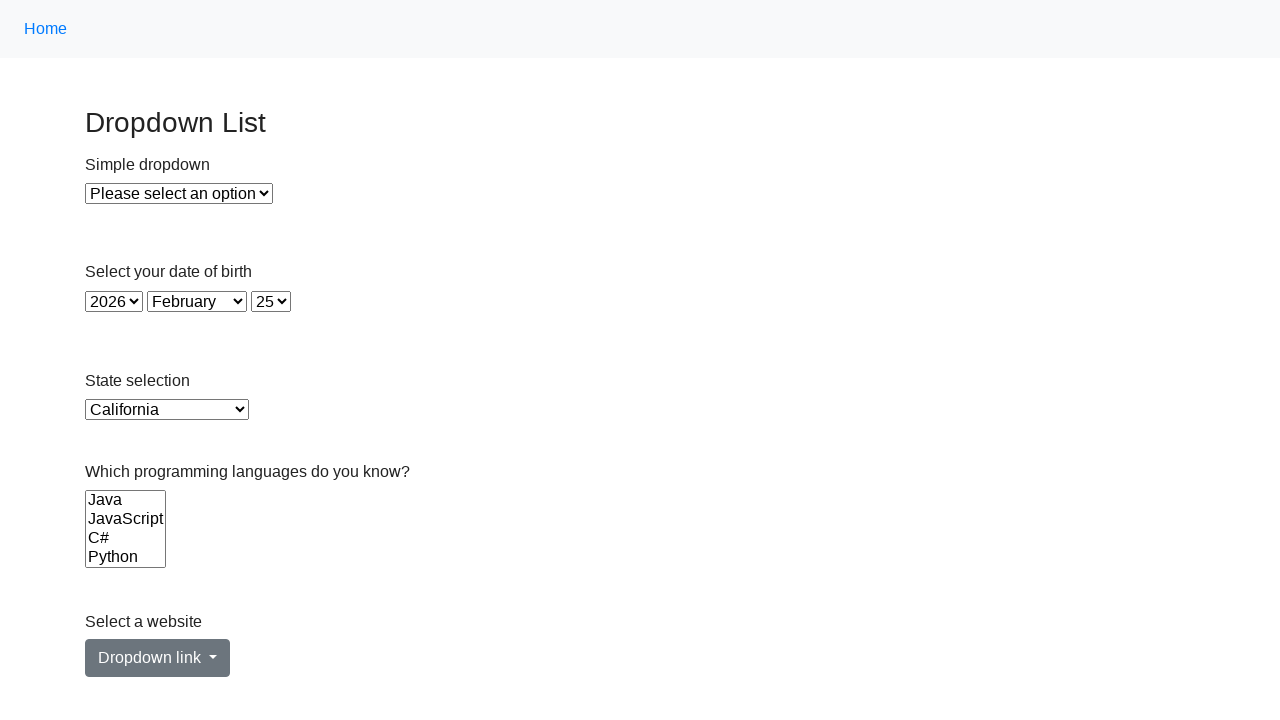

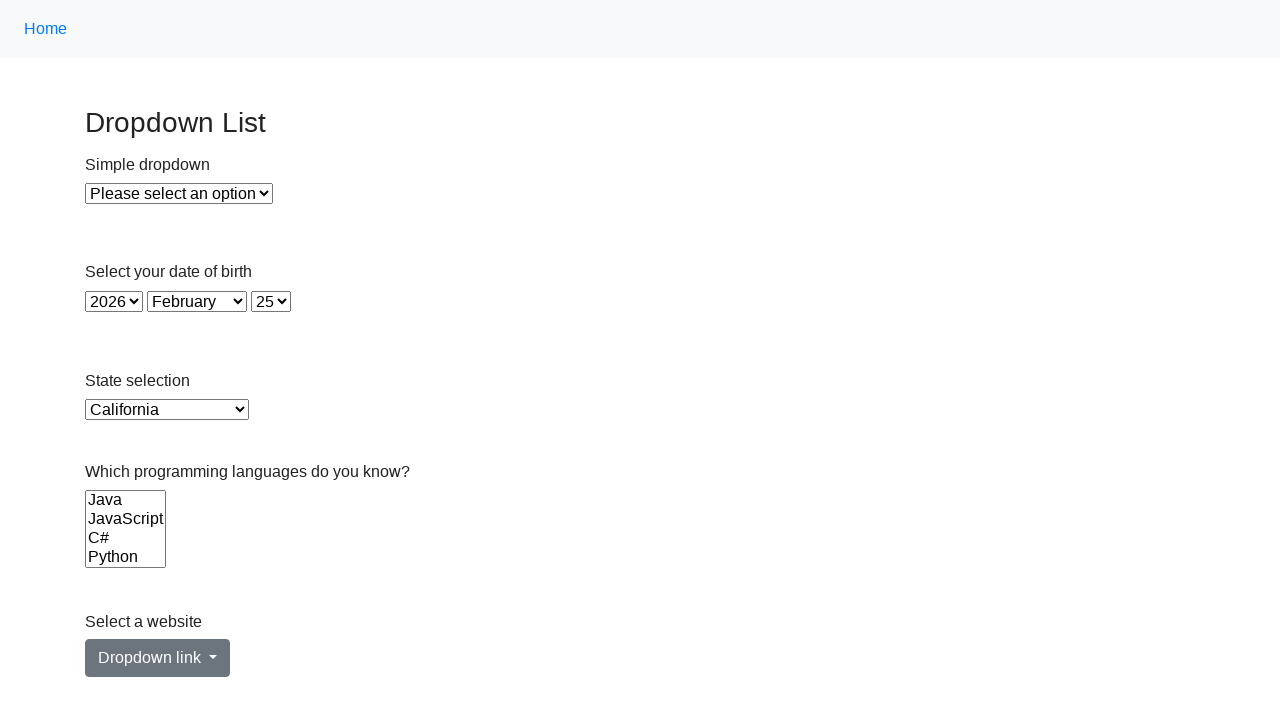